Clicks Download Files link, enters text in textarea, then clicks Home link to return

Starting URL: https://testautomationpractice.blogspot.com/

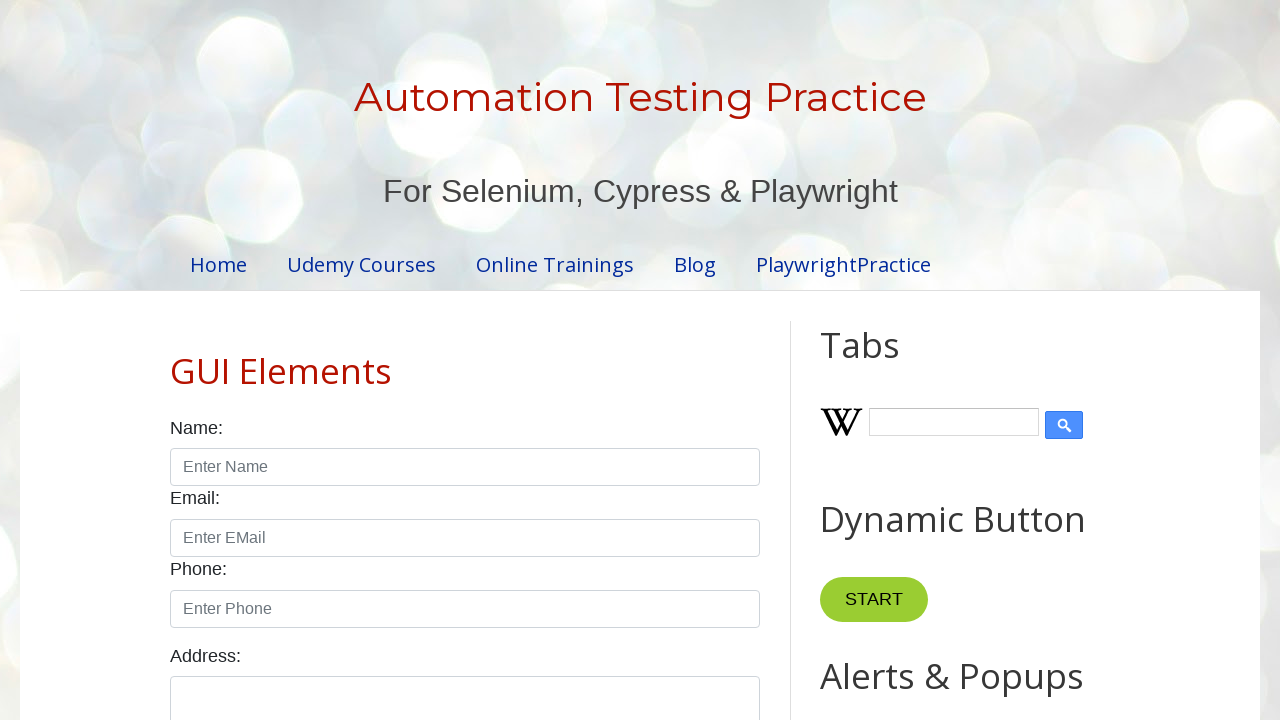

Clicked Download Files link at (255, 595) on a:has-text('Download Files')
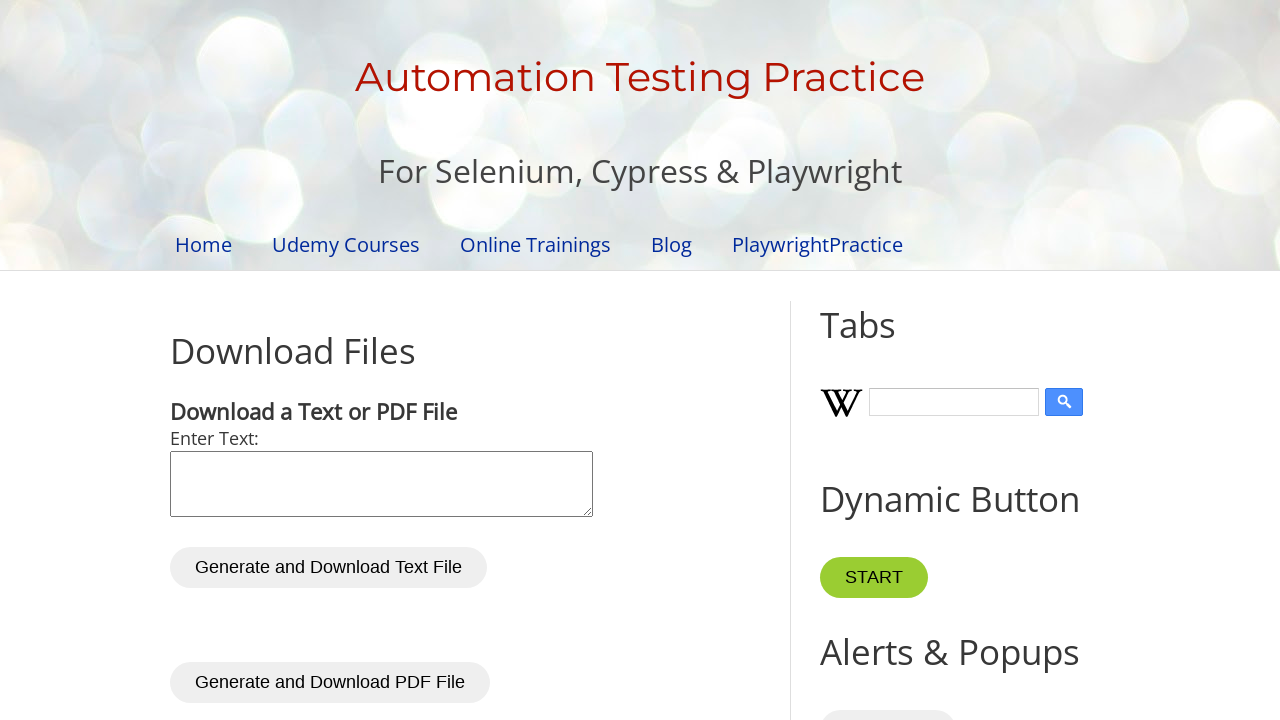

Entered 'Cucumber' text in textarea on textarea#inputText
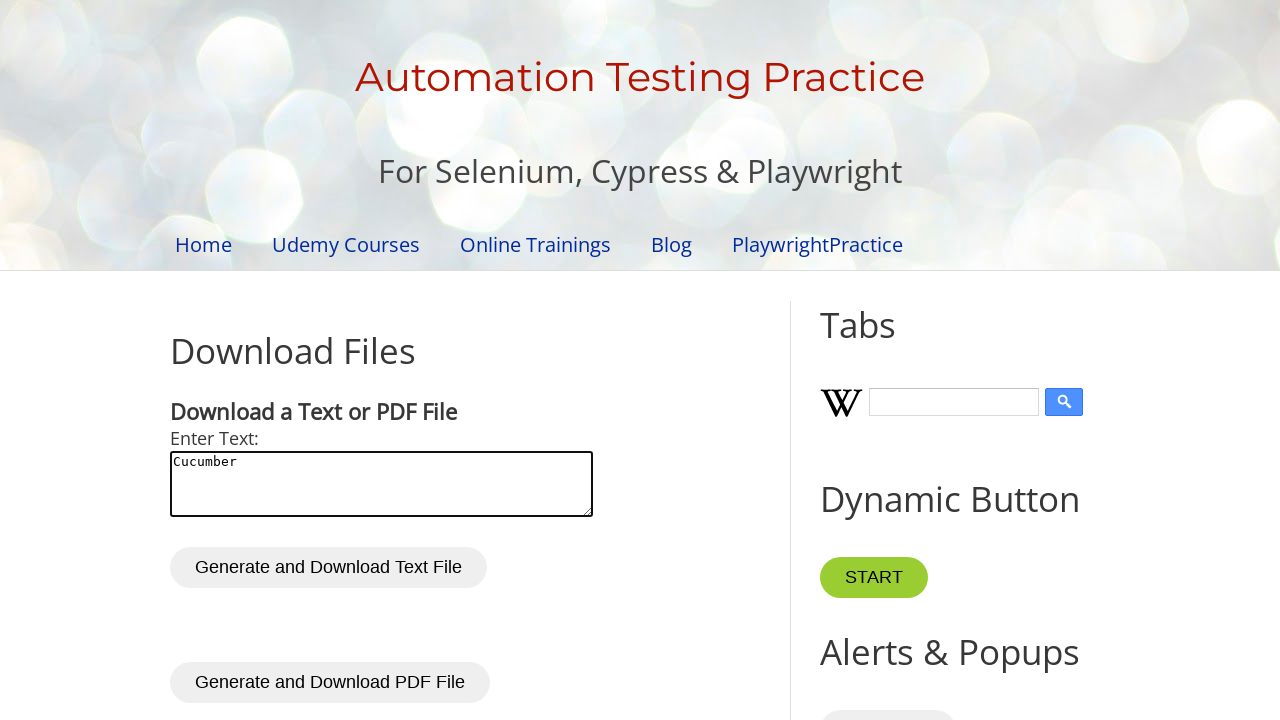

Clicked Home link to return at (465, 361) on a:has-text('Home') >> nth=1
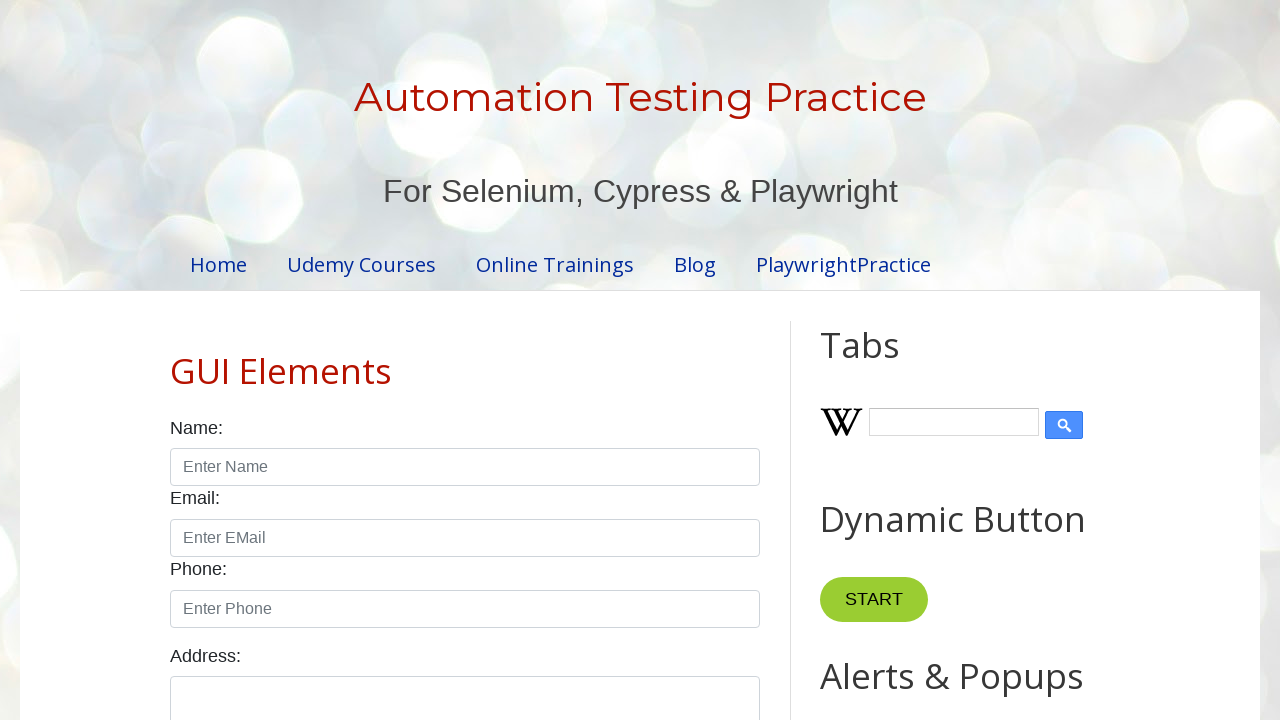

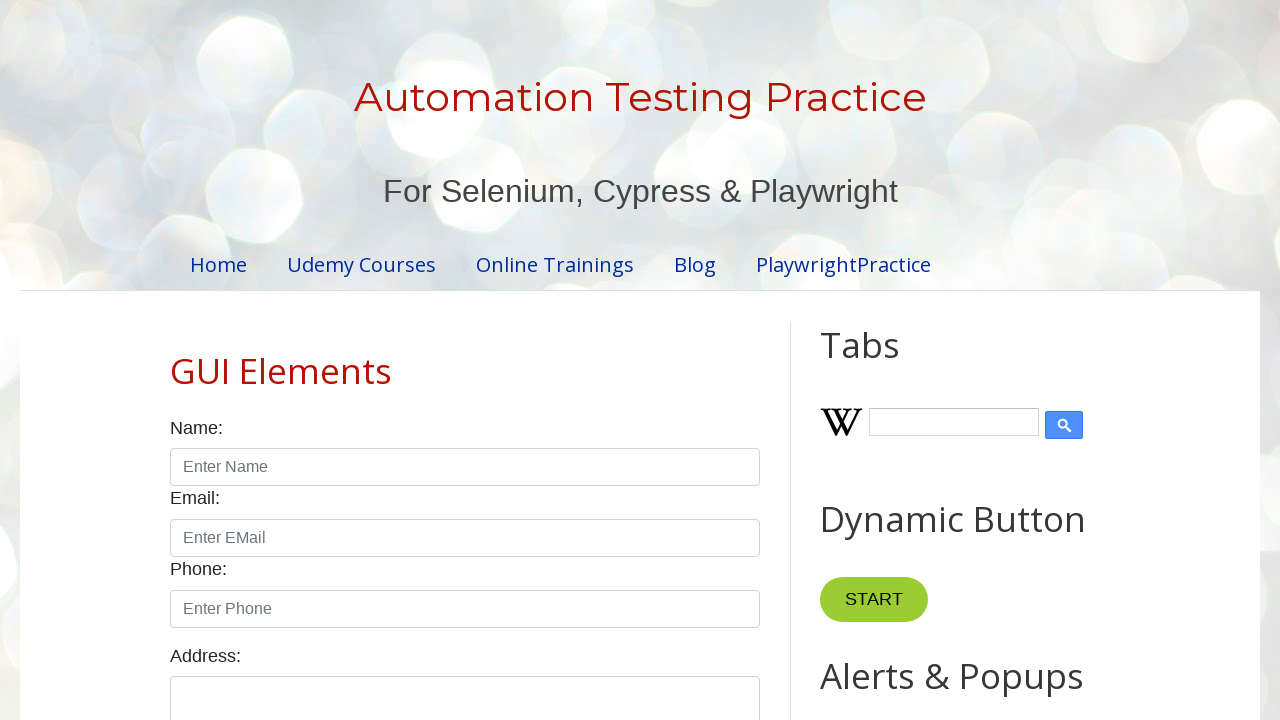